Tests JavaScript alert handling by clicking a button that triggers an alert, waiting for the alert to appear, and accepting it.

Starting URL: https://echoecho.com/javascript4.htm

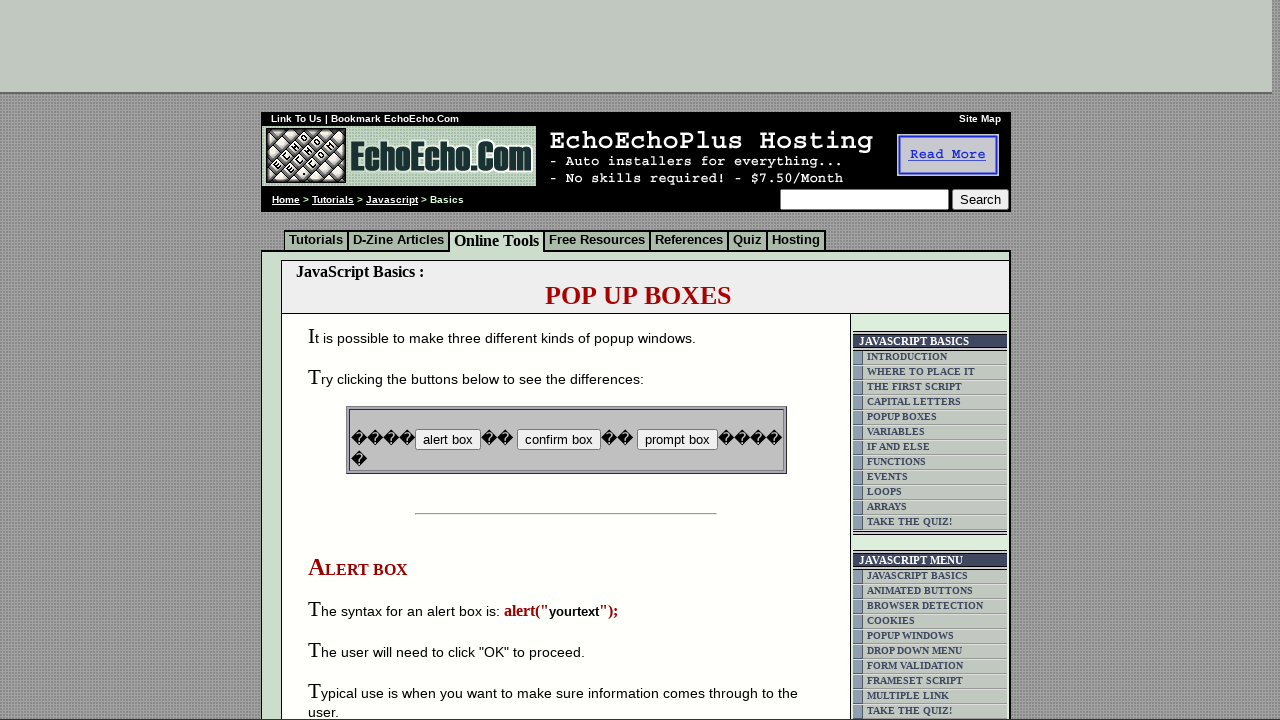

Set up dialog handler to capture and accept JavaScript alerts
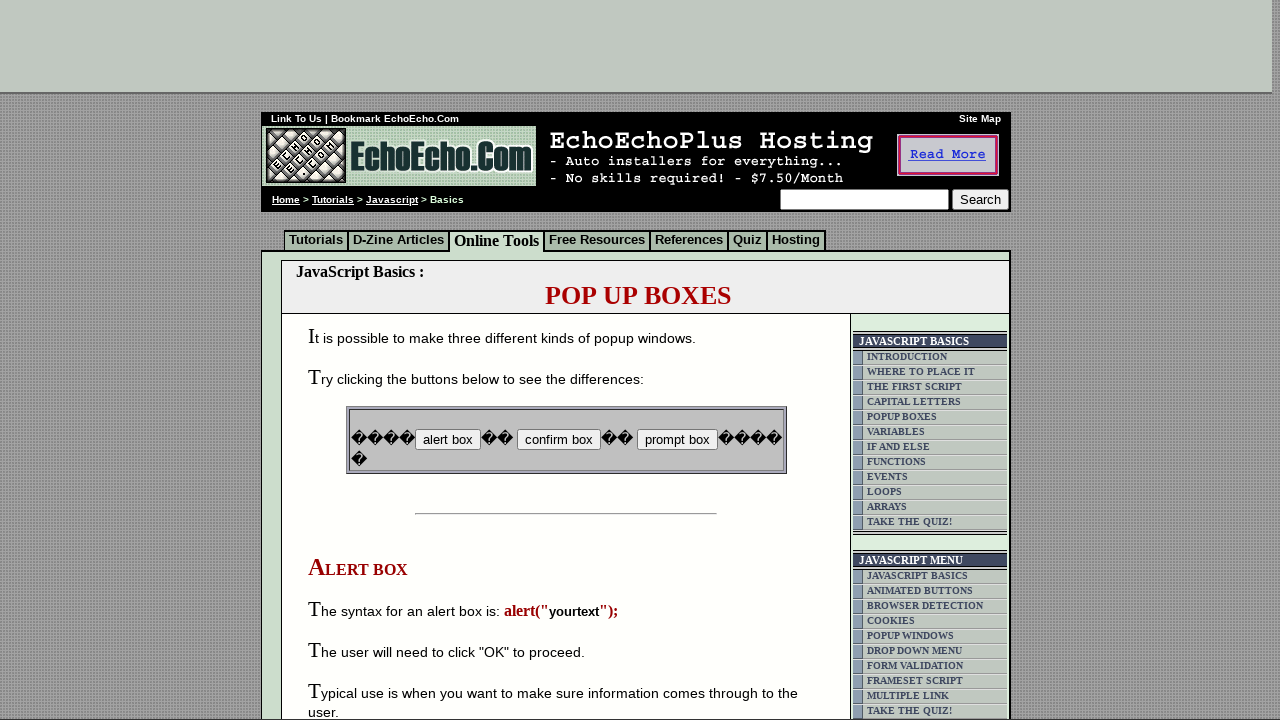

Clicked button that triggers JavaScript alert at (558, 440) on input[name='B2']
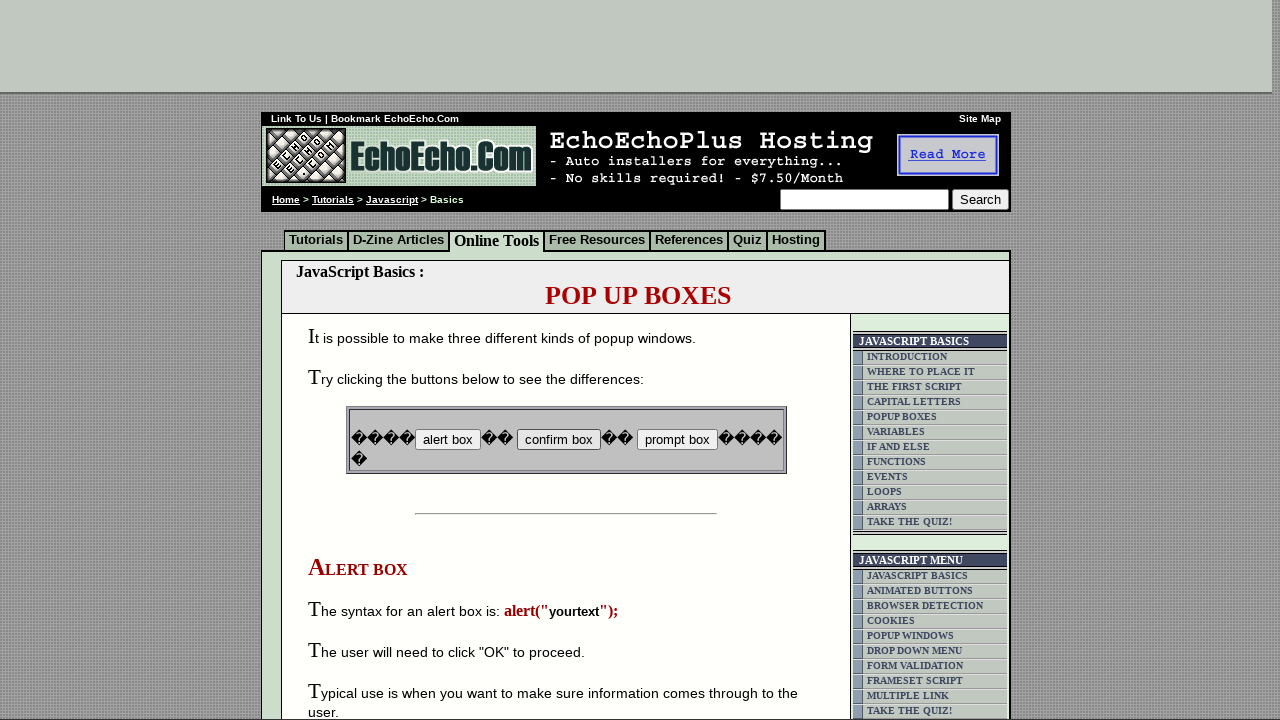

Waited for JavaScript alert to be handled and accepted
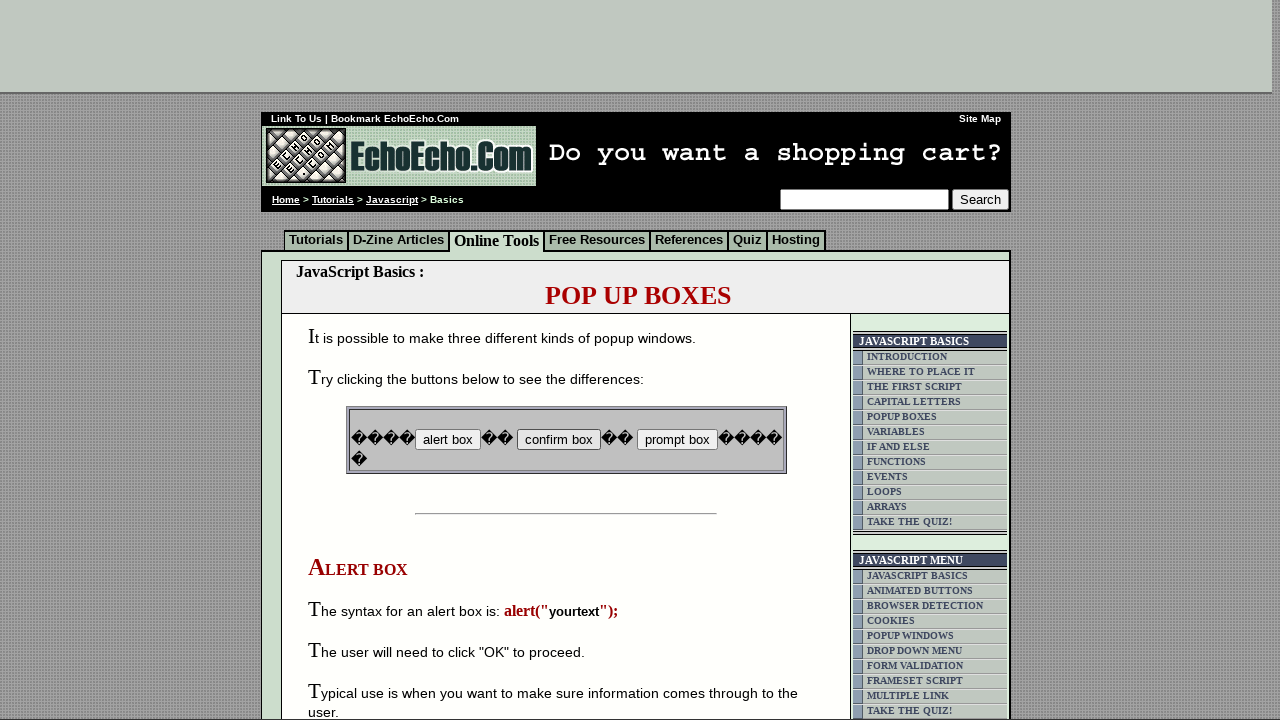

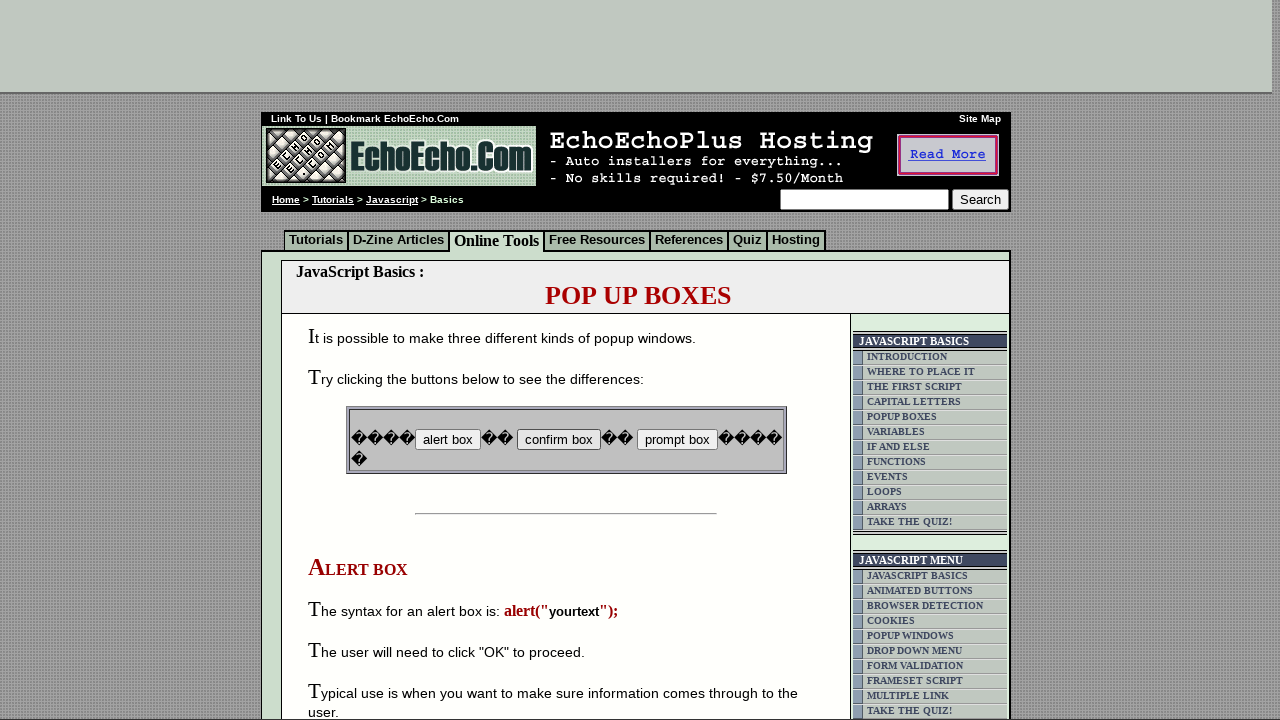